Tests dropdown selection functionality by selecting currency options using different methods: by index, by value, and by visible text

Starting URL: https://rahulshettyacademy.com/dropdownsPractise/

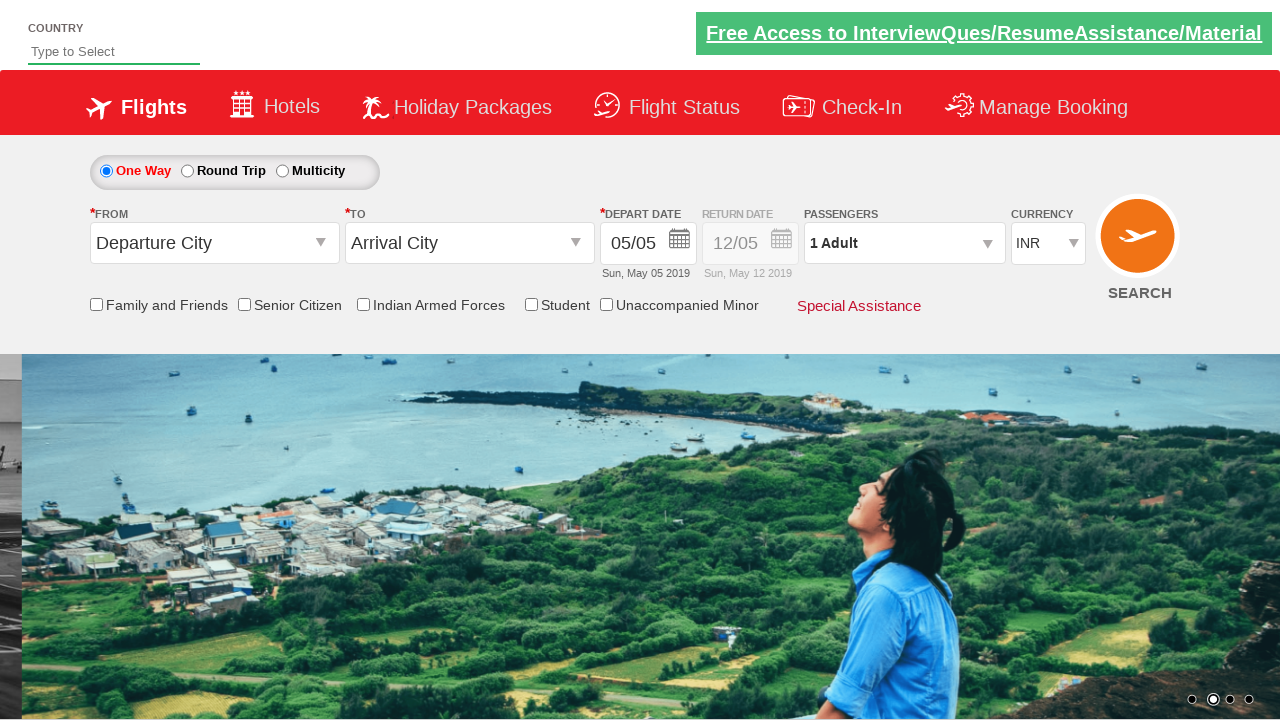

Clicked on currency dropdown to open it at (1048, 244) on select[name='ctl00$mainContent$DropDownListCurrency']
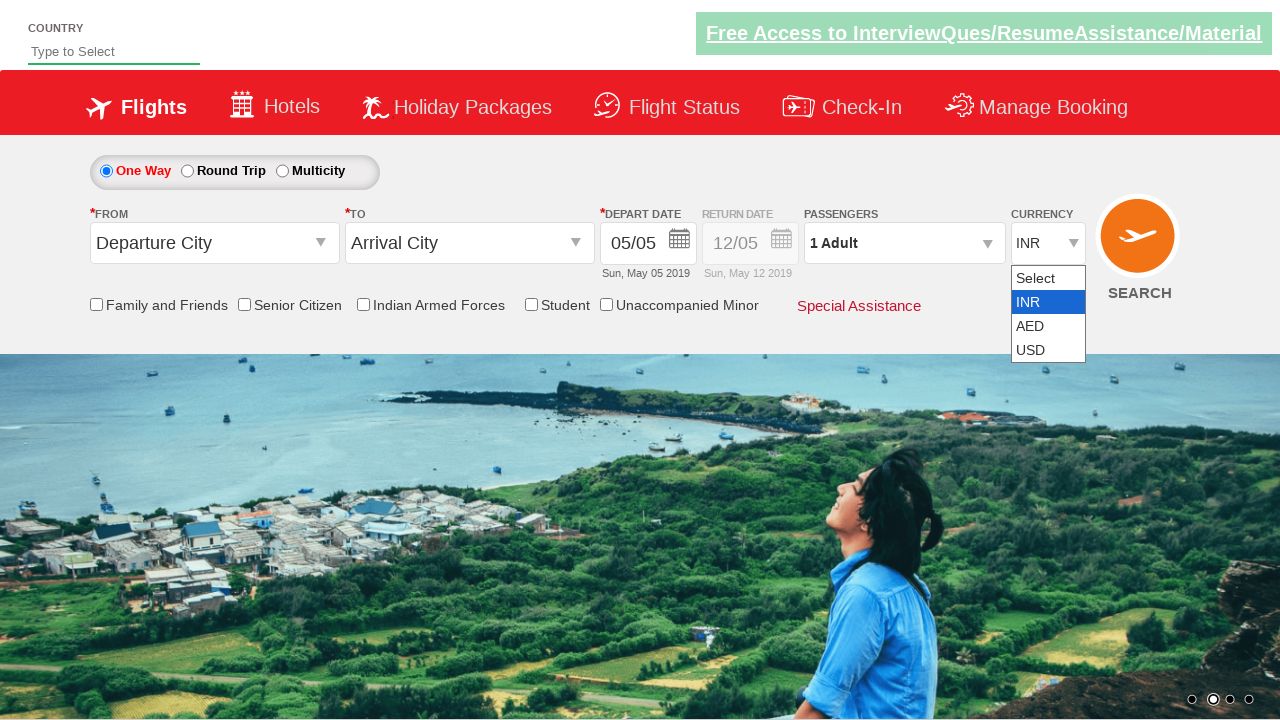

Selected currency by index 2 (AED) on select[name='ctl00$mainContent$DropDownListCurrency']
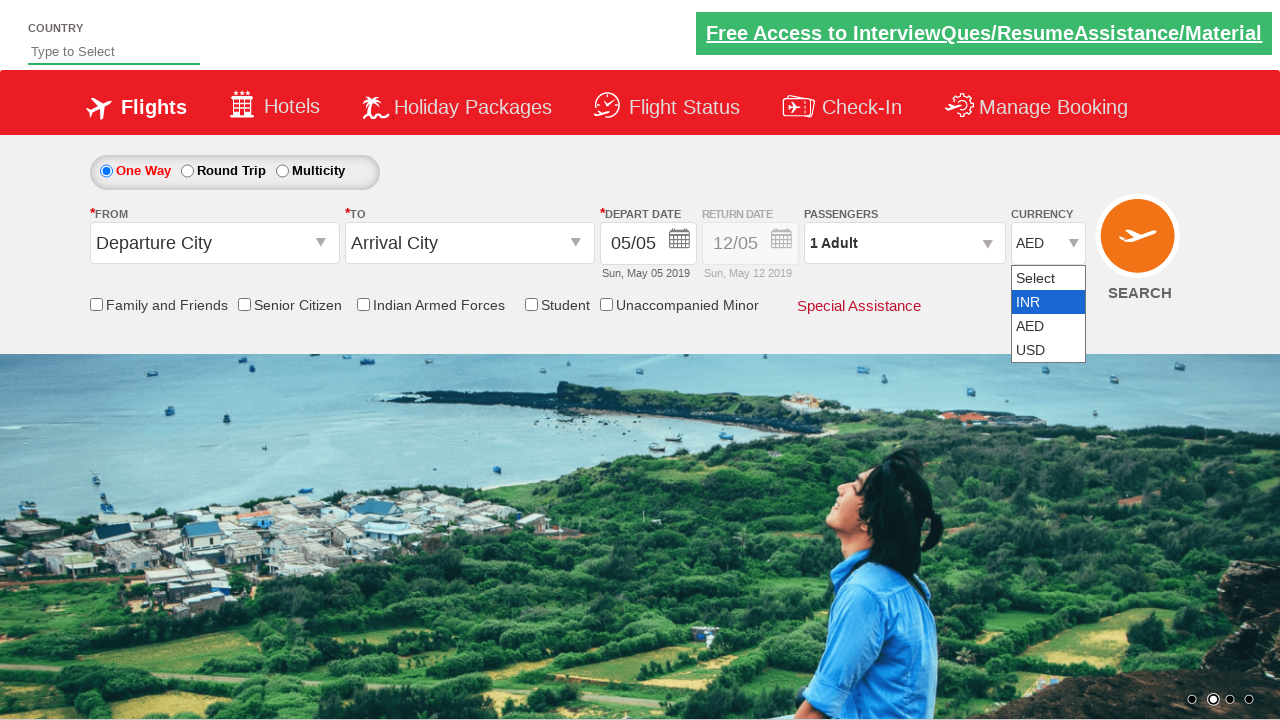

Selected currency by value (USD) on select[name='ctl00$mainContent$DropDownListCurrency']
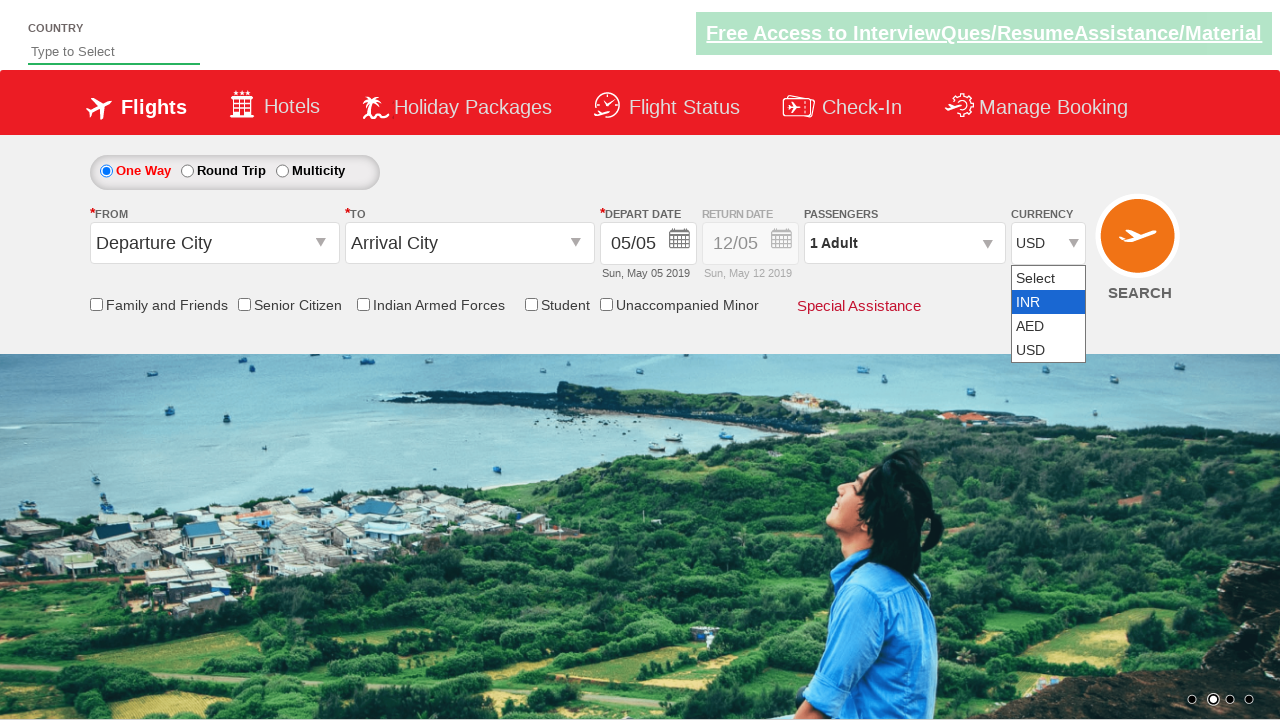

Selected currency by visible text (INR) on select[name='ctl00$mainContent$DropDownListCurrency']
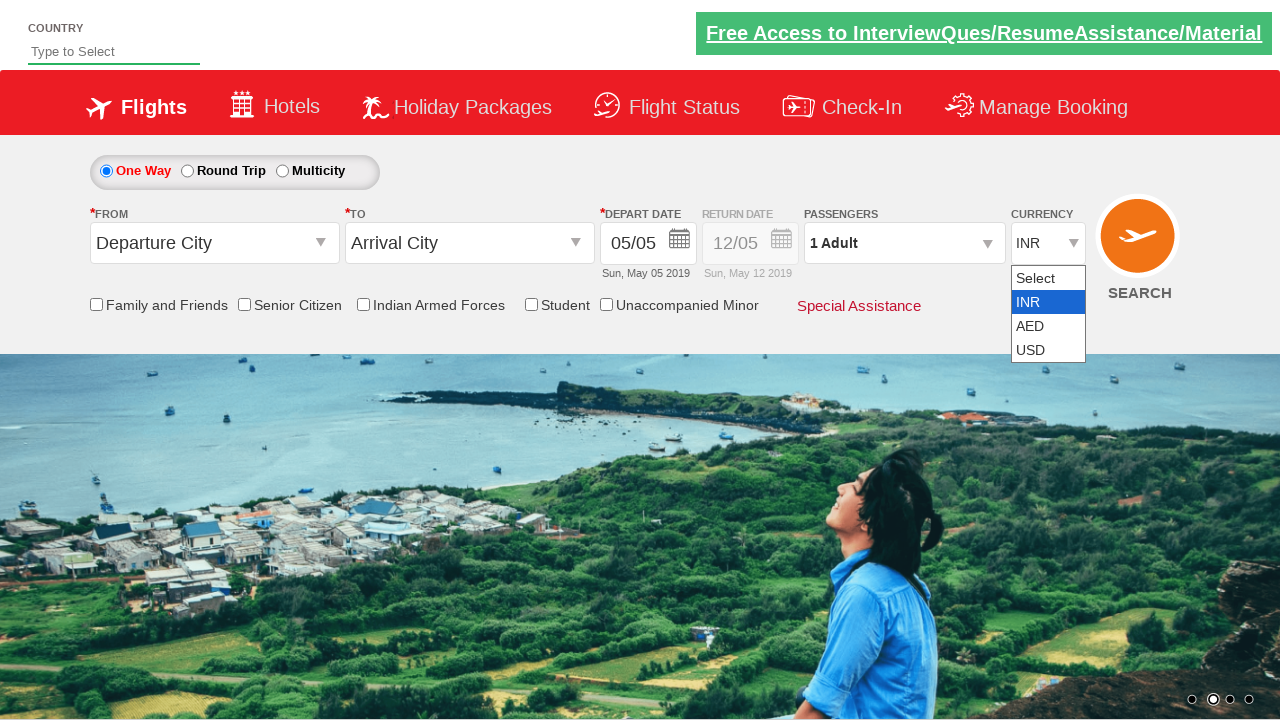

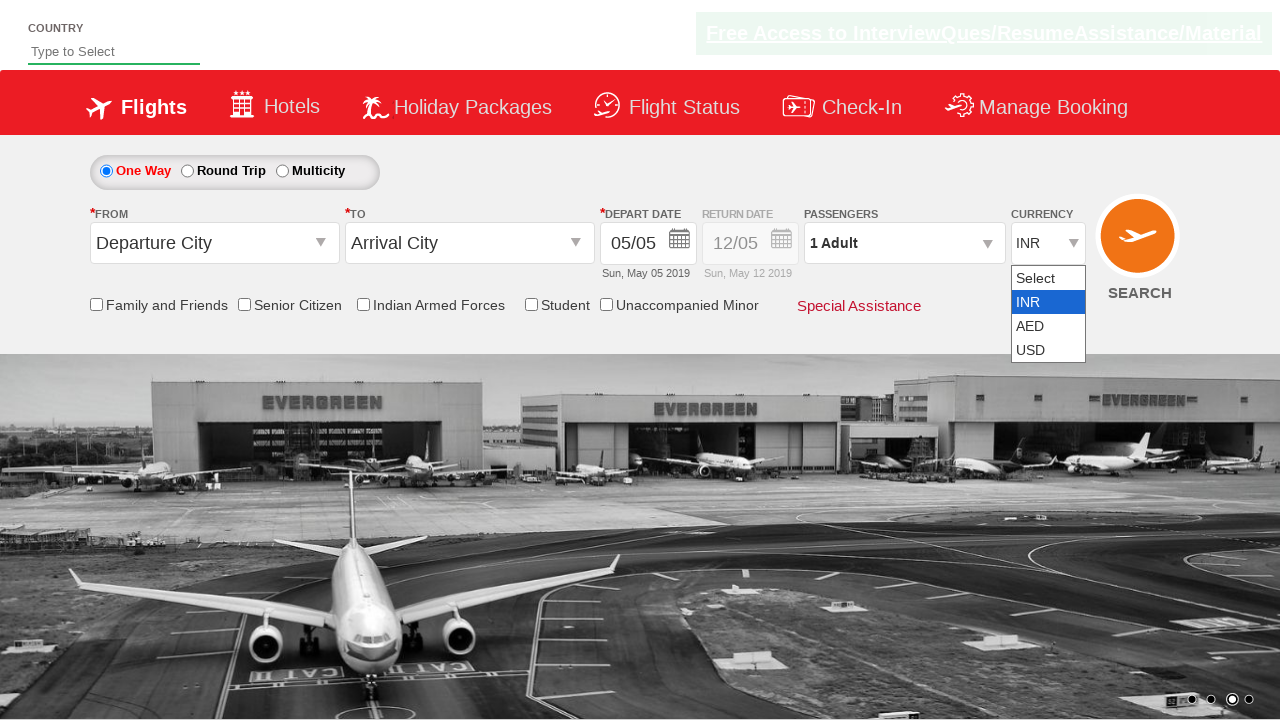